Tests checkbox interaction by locating a hamburger checkbox within a container and clicking it if not already selected

Starting URL: https://thefreerangetester.github.io/sandbox-automation-testing/

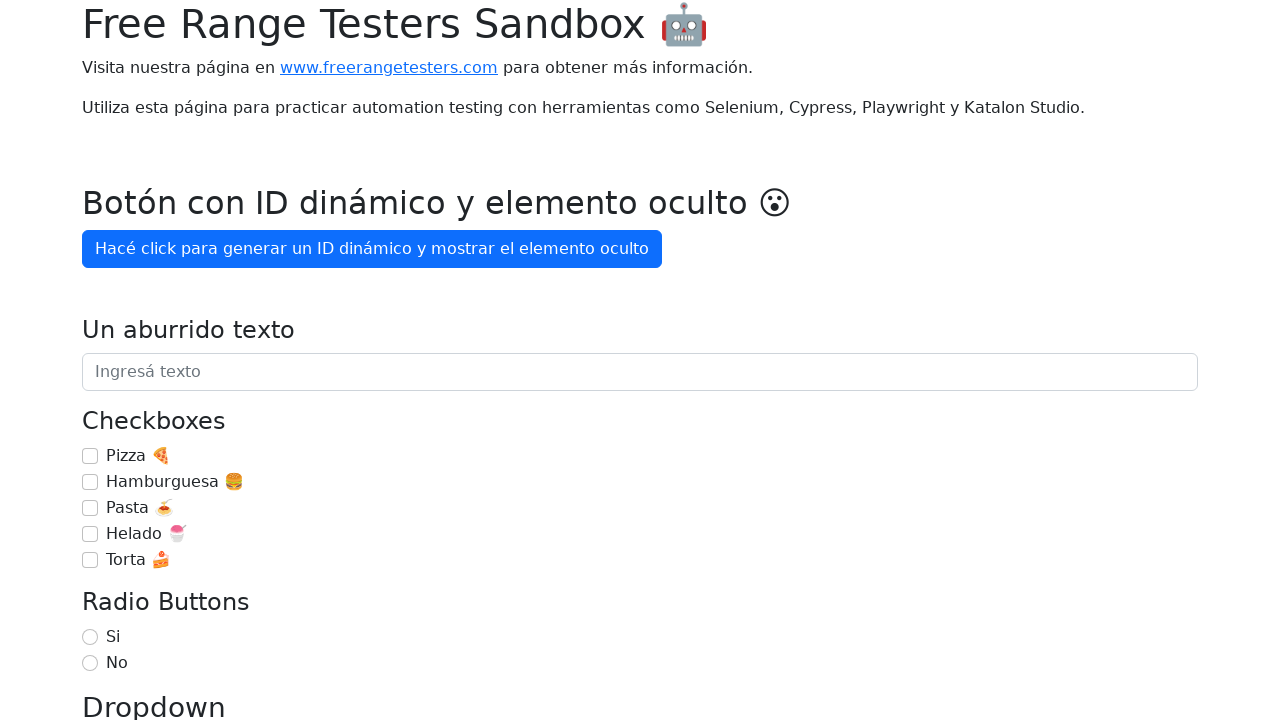

Located the checkbox container with class 'mt-3'
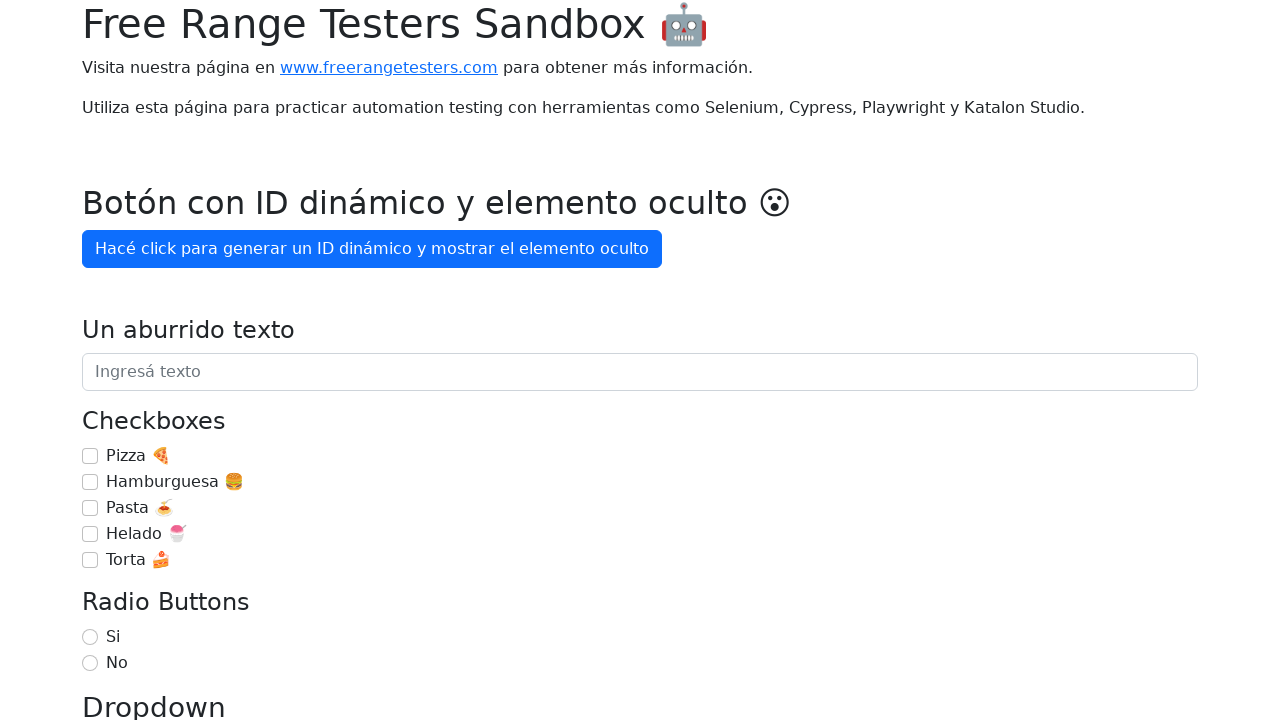

Located the hamburger checkbox with id 'checkbox-1' within the container
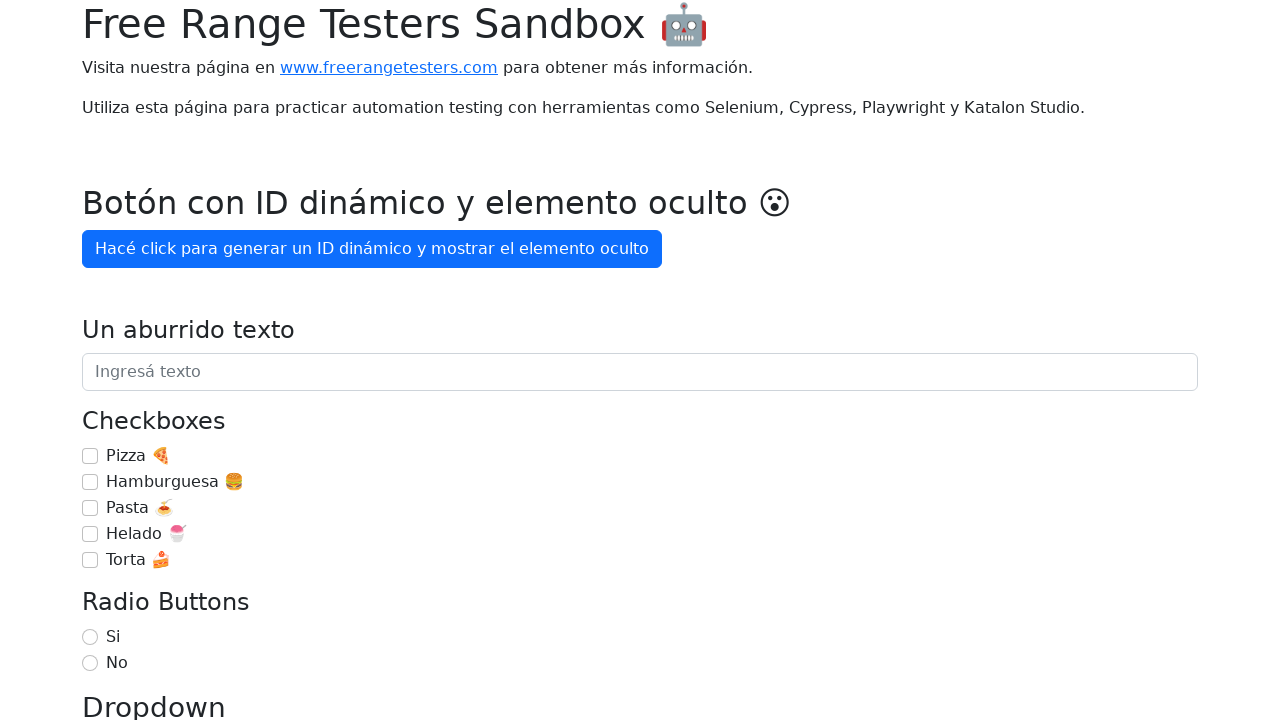

Hamburger checkbox was not selected, clicked it to enable at (90, 482) on .mt-3 >> nth=0 >> #checkbox-1
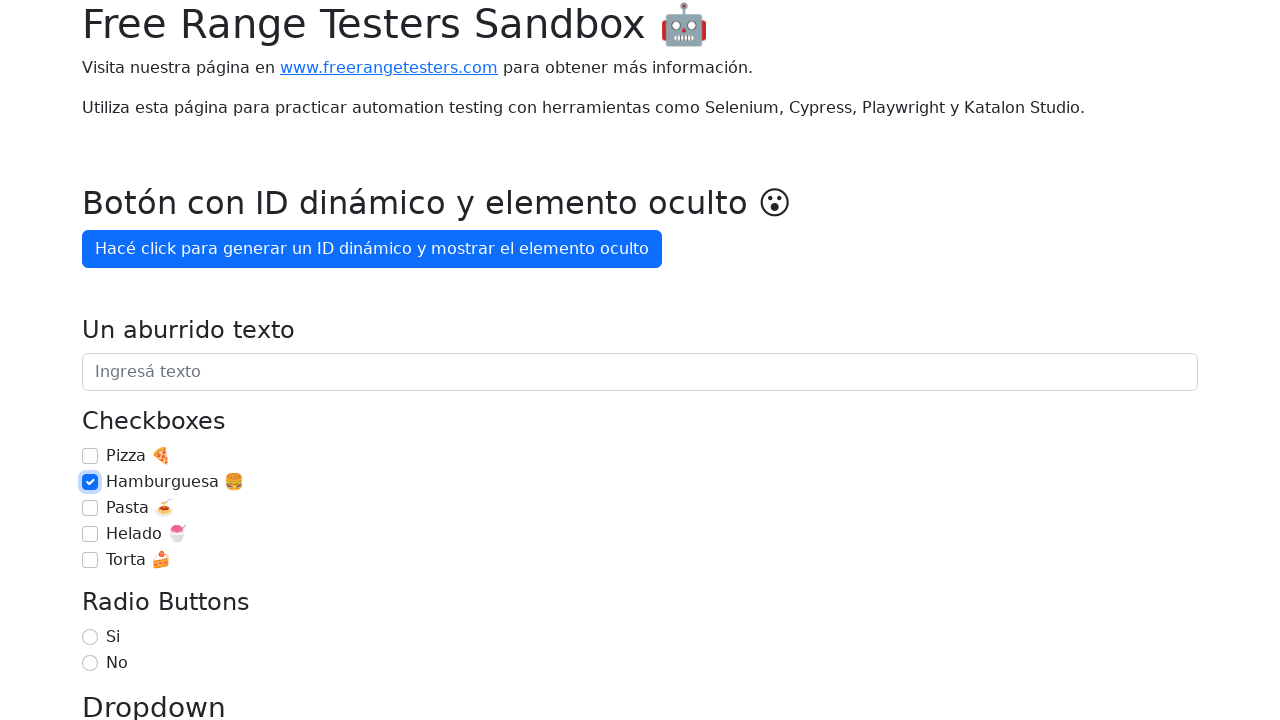

Verified that the hamburger checkbox is now selected
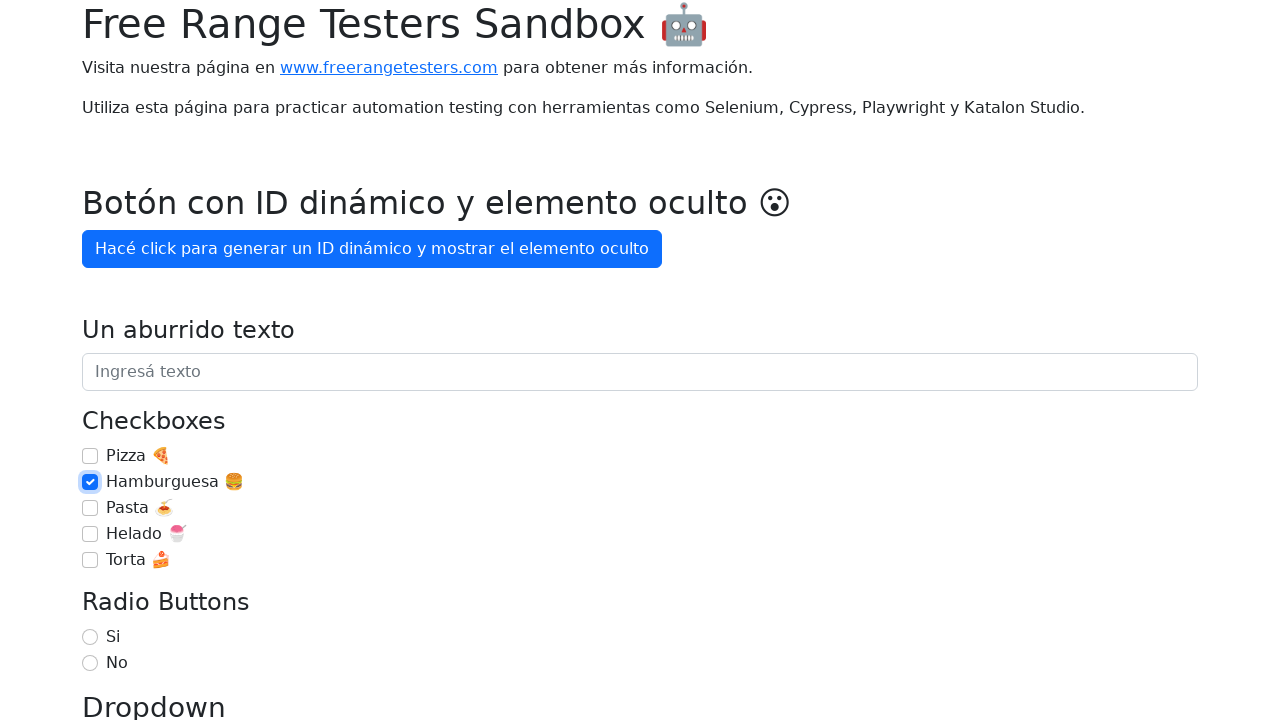

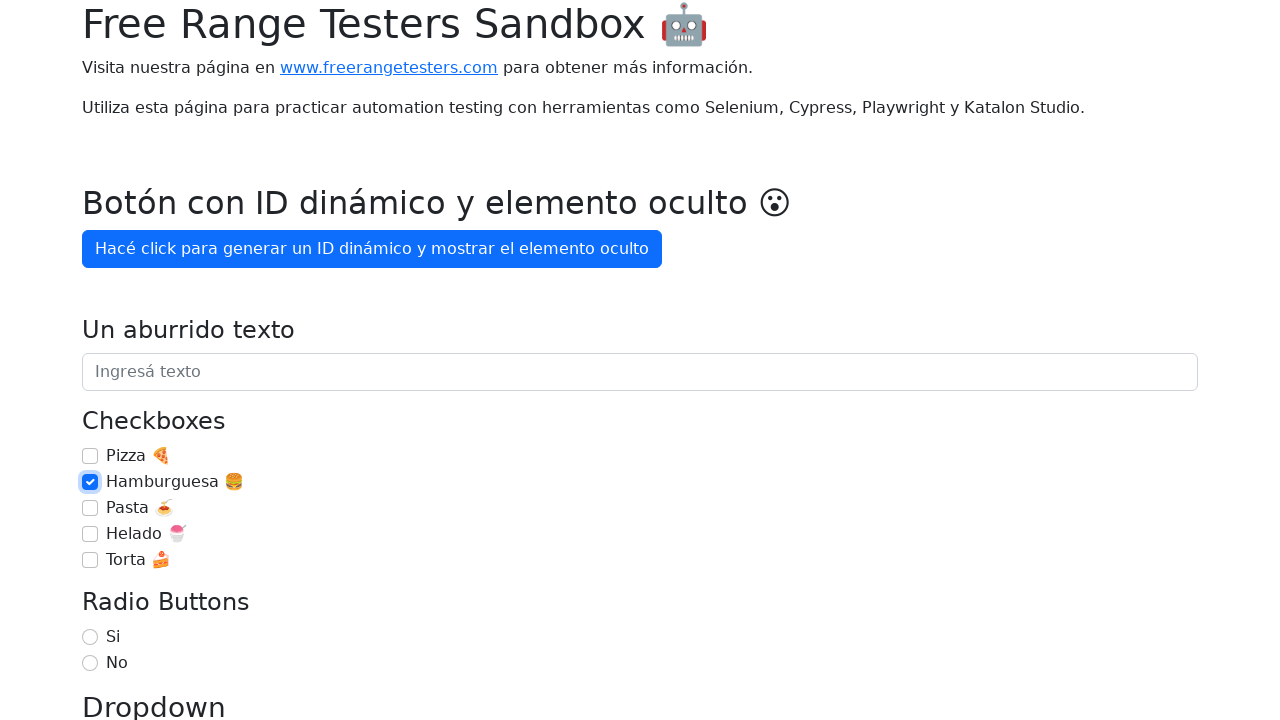